Navigates to Flipkart homepage and maximizes the browser window to verify the site loads correctly.

Starting URL: https://www.flipkart.com/

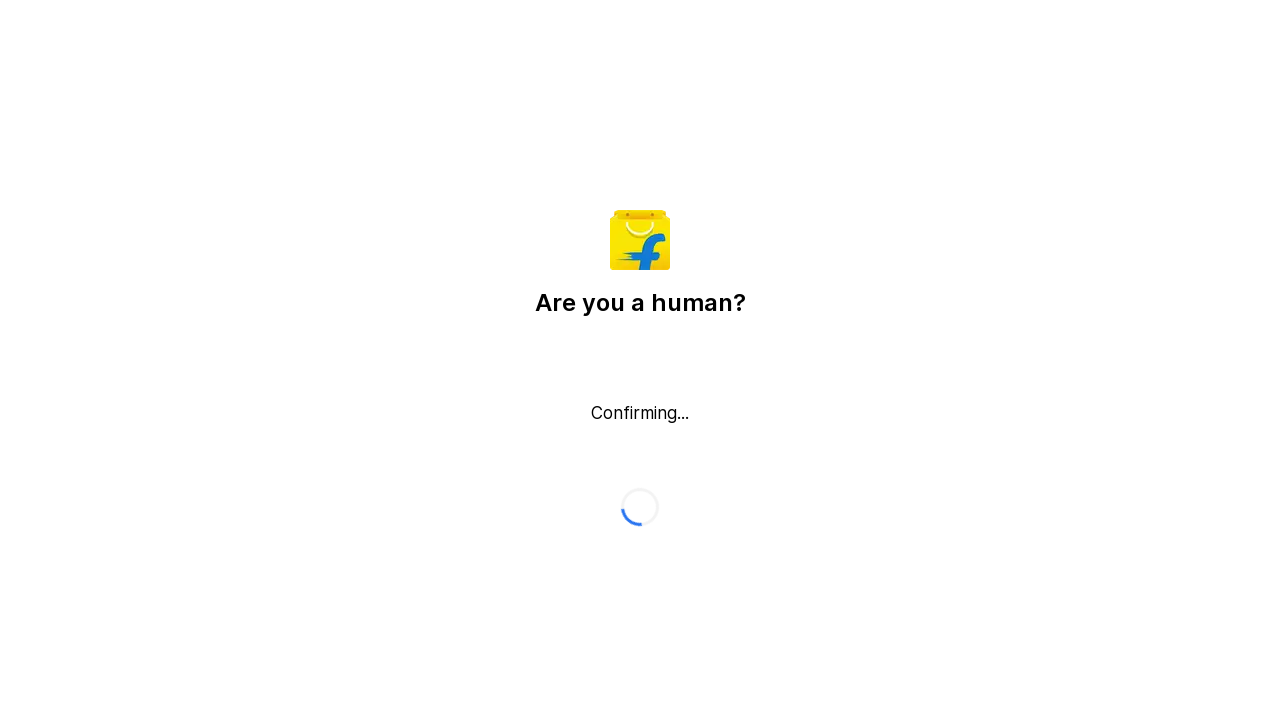

Waited for DOM to be fully loaded
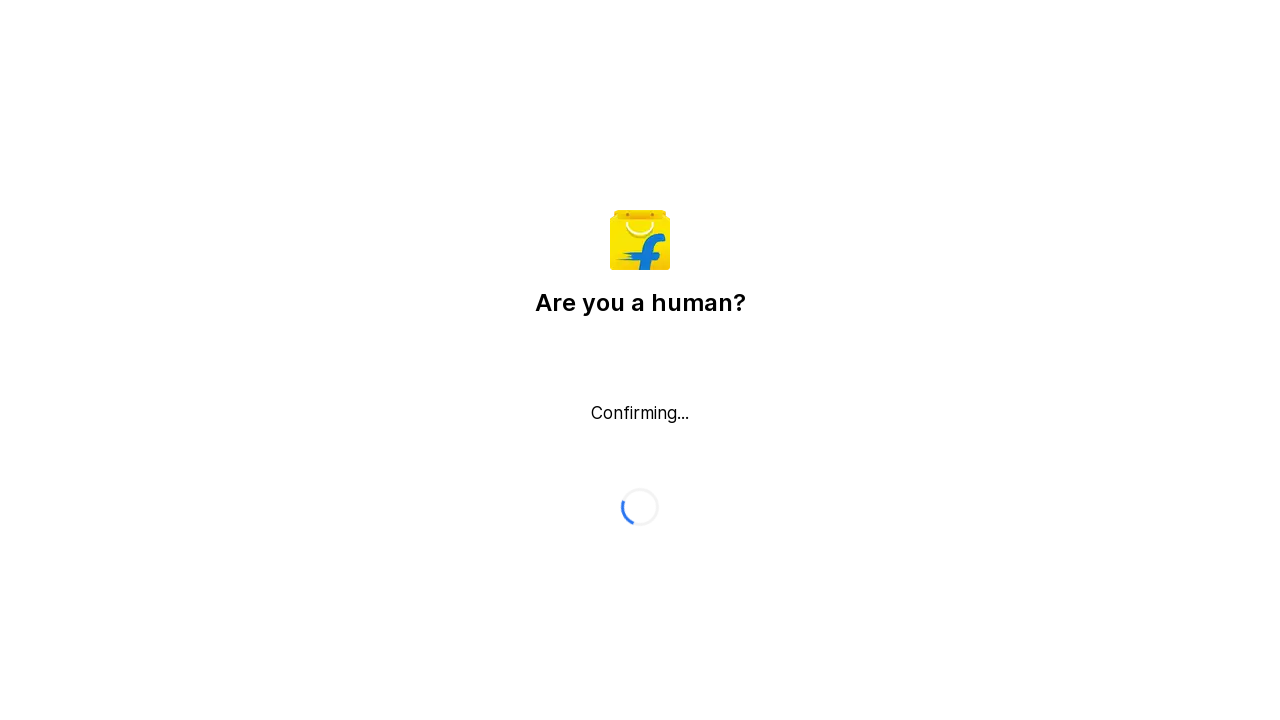

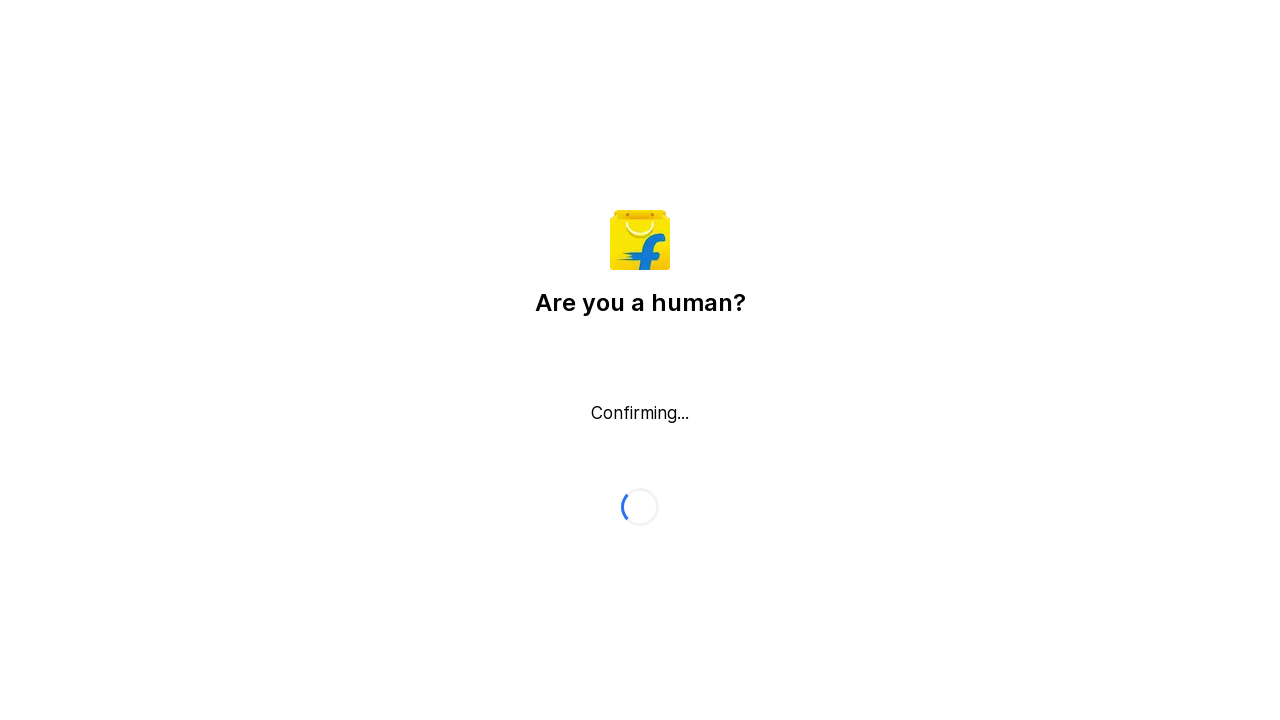